Tests sorting the Due column in descending order by clicking the column header twice

Starting URL: http://the-internet.herokuapp.com/tables

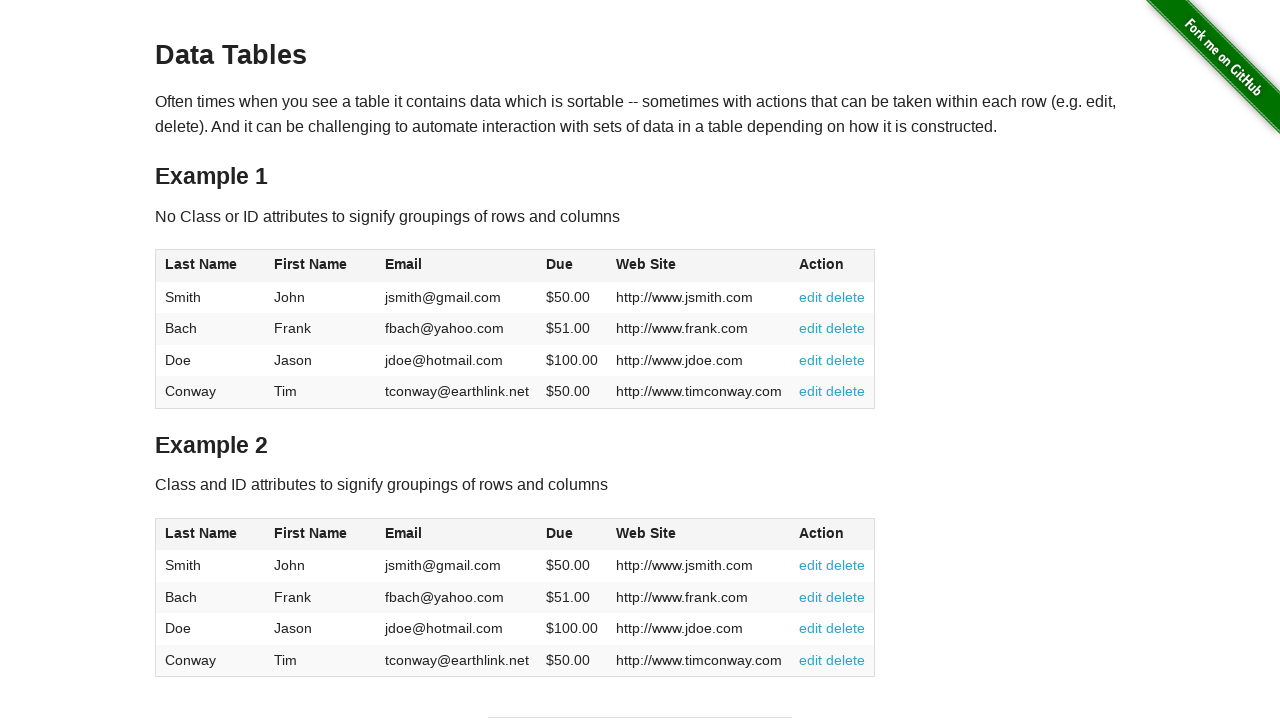

Clicked Due column header for first sort (ascending) at (572, 266) on #table1 thead tr th:nth-of-type(4)
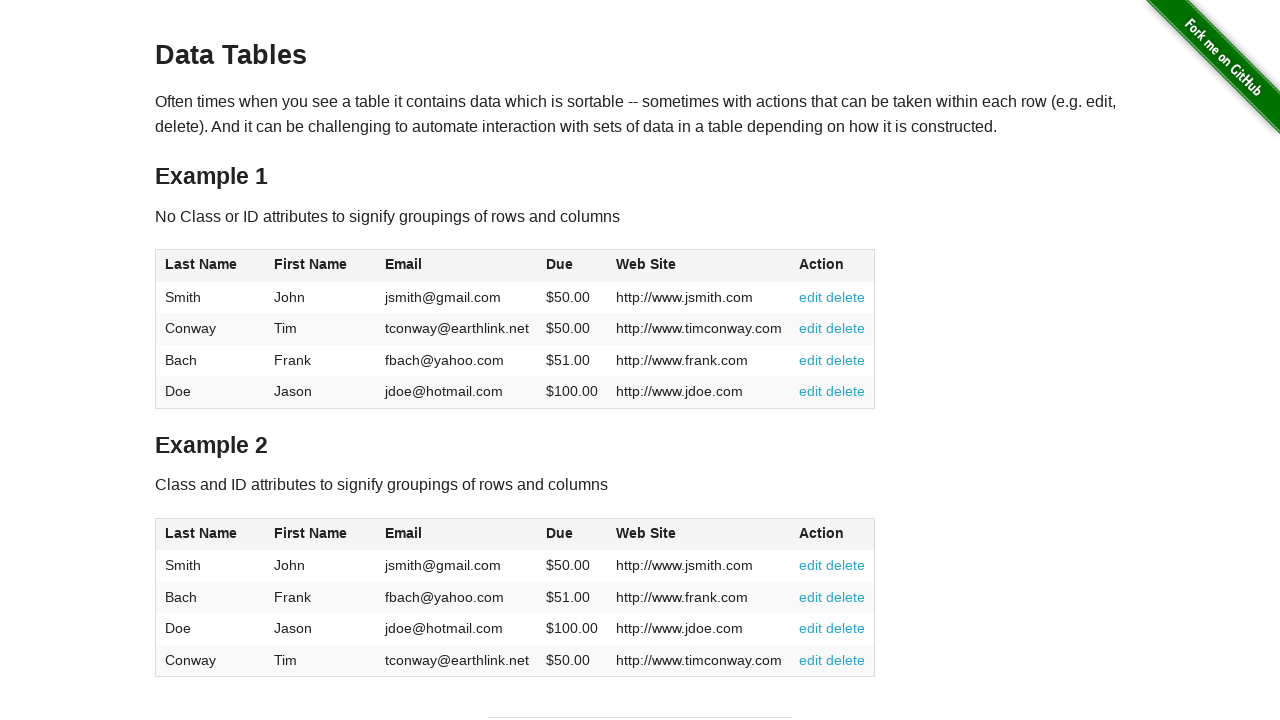

Clicked Due column header for second sort (descending) at (572, 266) on #table1 thead tr th:nth-of-type(4)
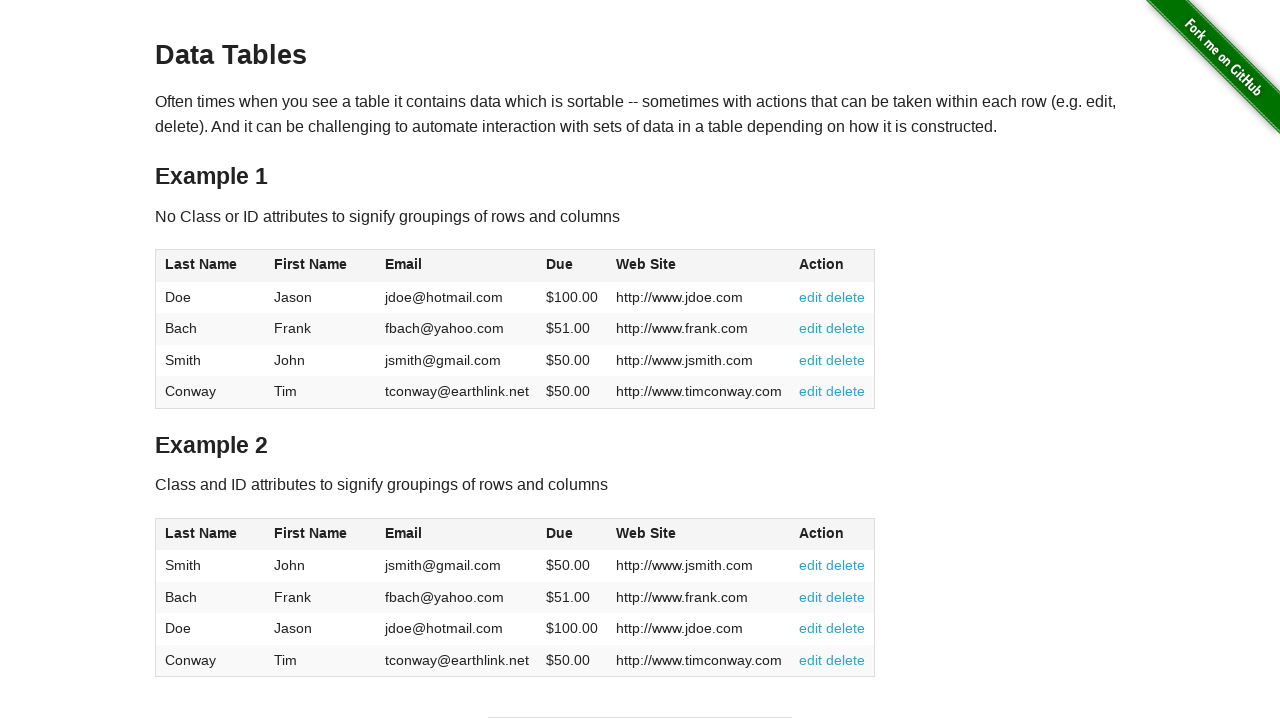

Due column data cells loaded and visible
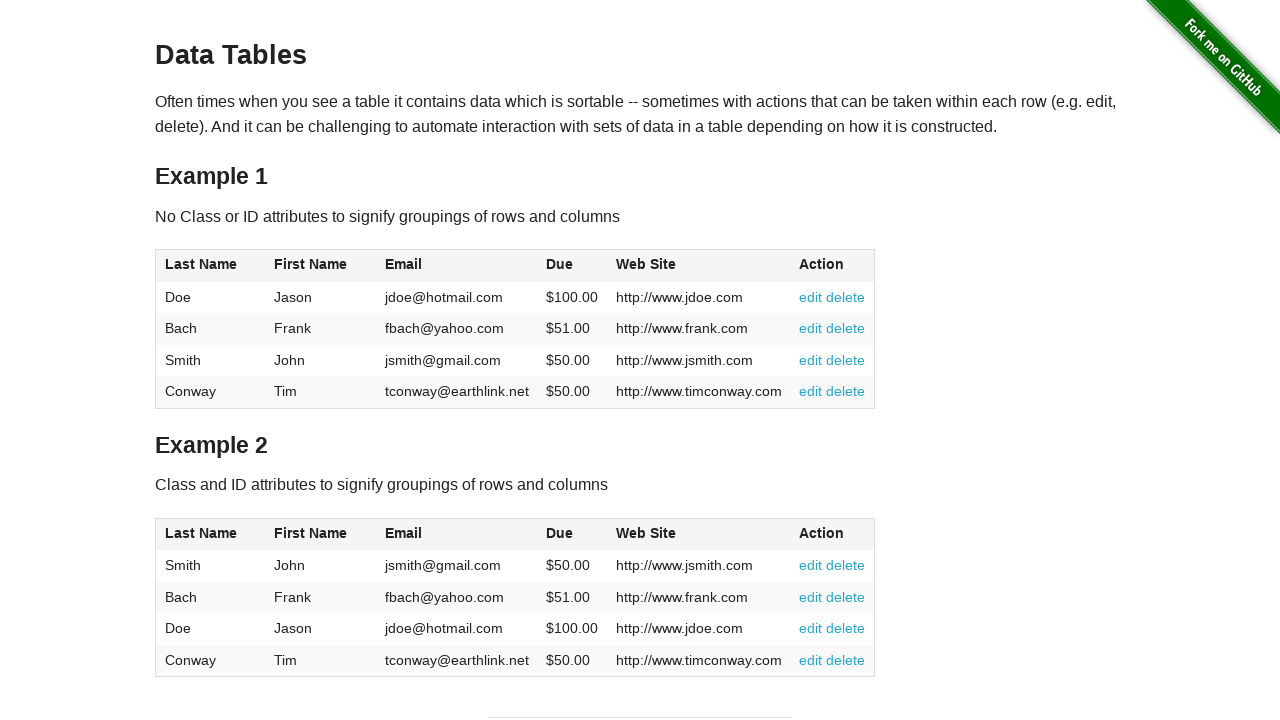

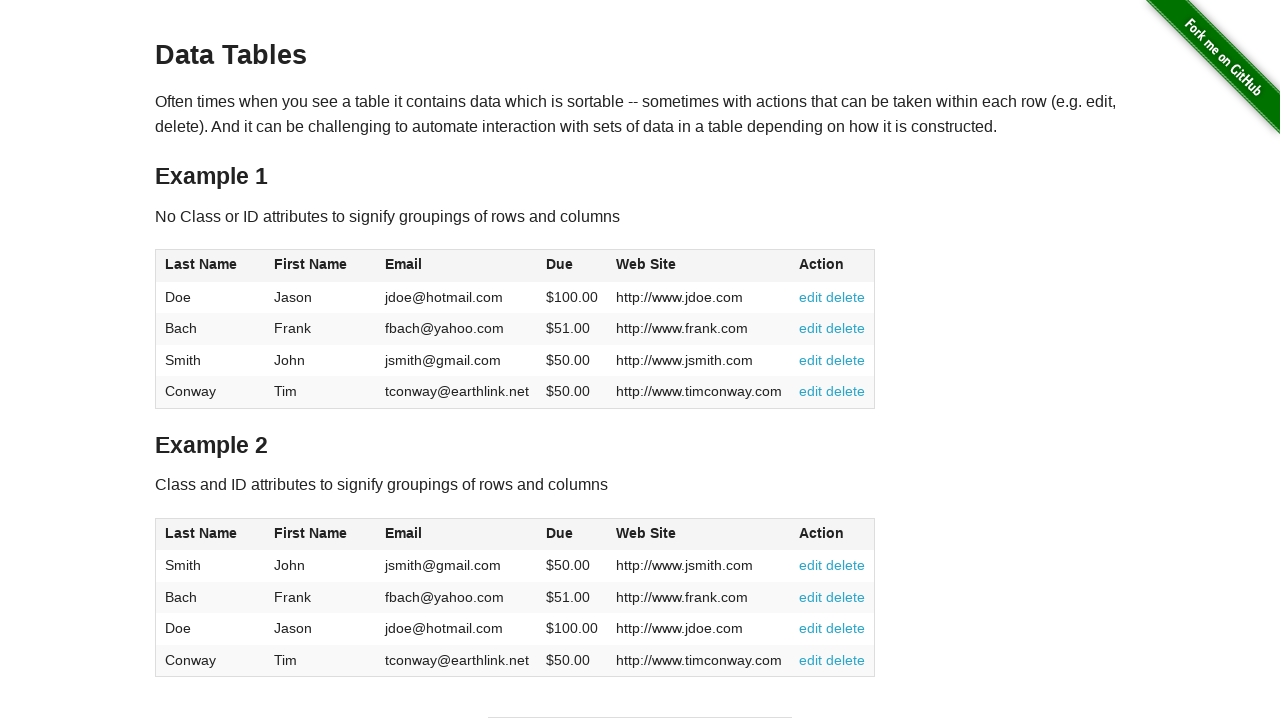